Tests AJAX functionality by clicking a button that triggers an asynchronous request and waiting for the success message to appear in the content area.

Starting URL: http://uitestingplayground.com/ajax

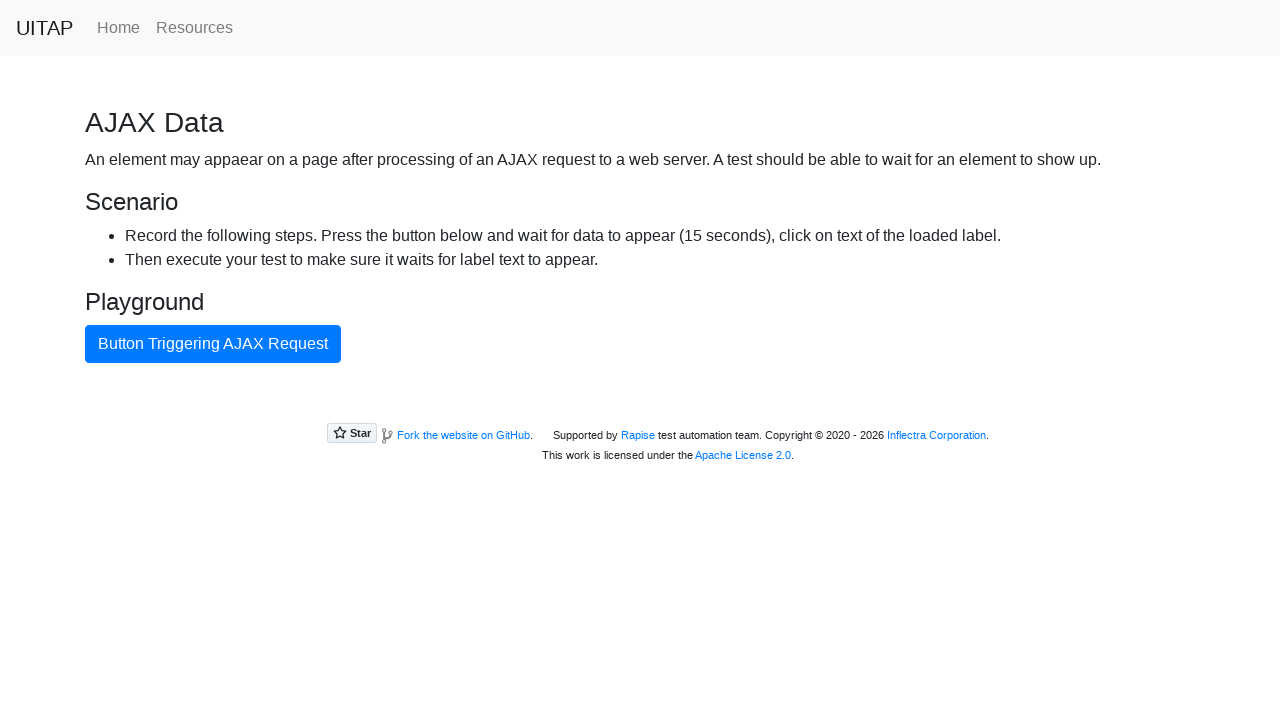

Clicked AJAX button to trigger asynchronous request at (213, 344) on #ajaxButton
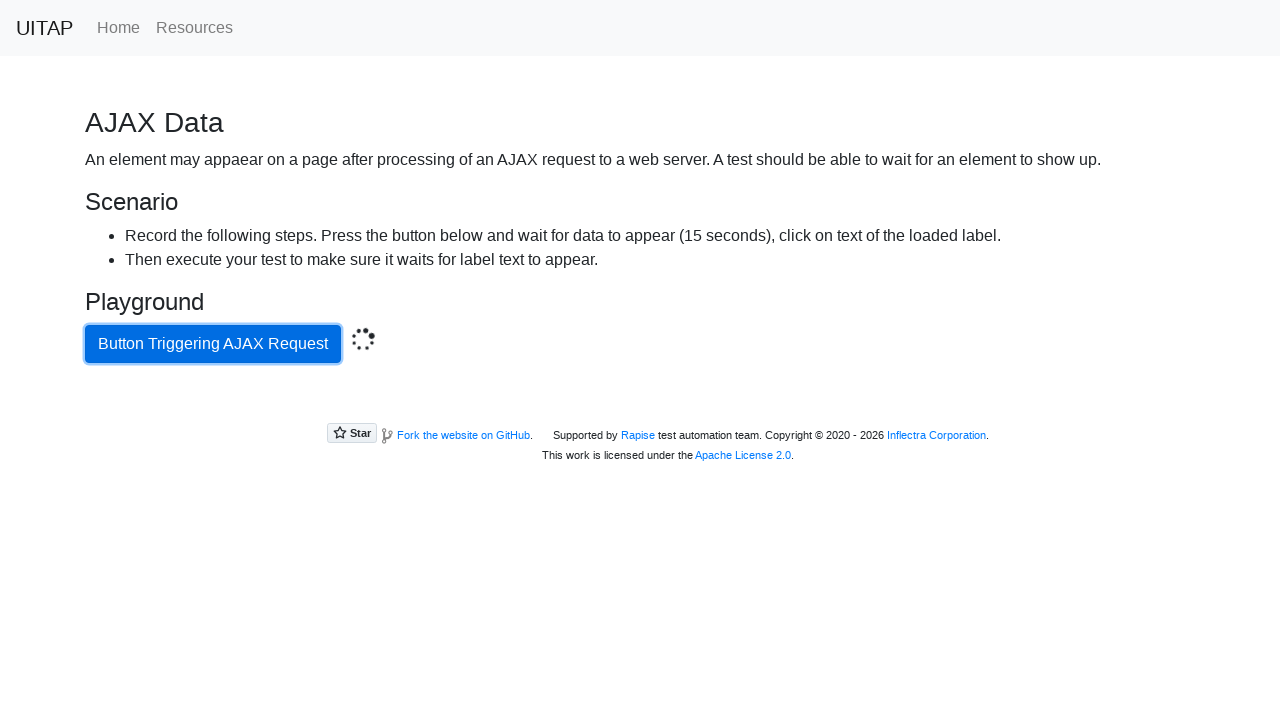

Success message appeared in content area after AJAX request completed
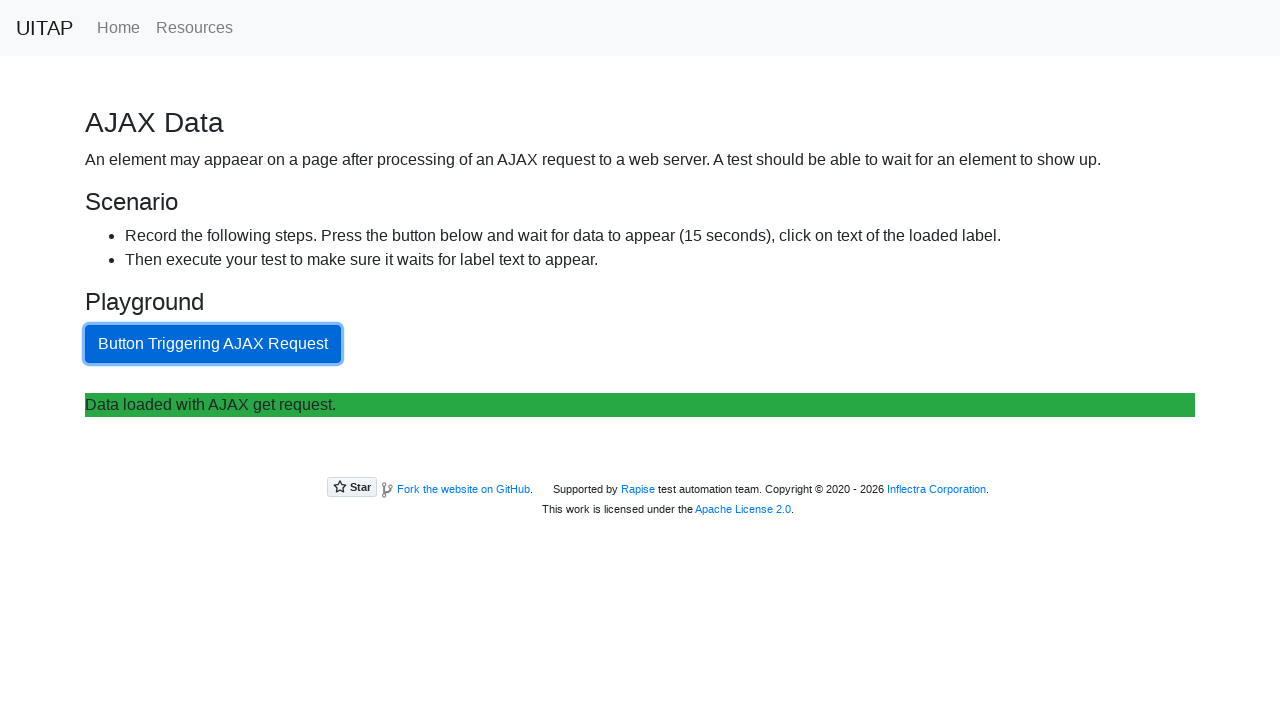

Located content area element
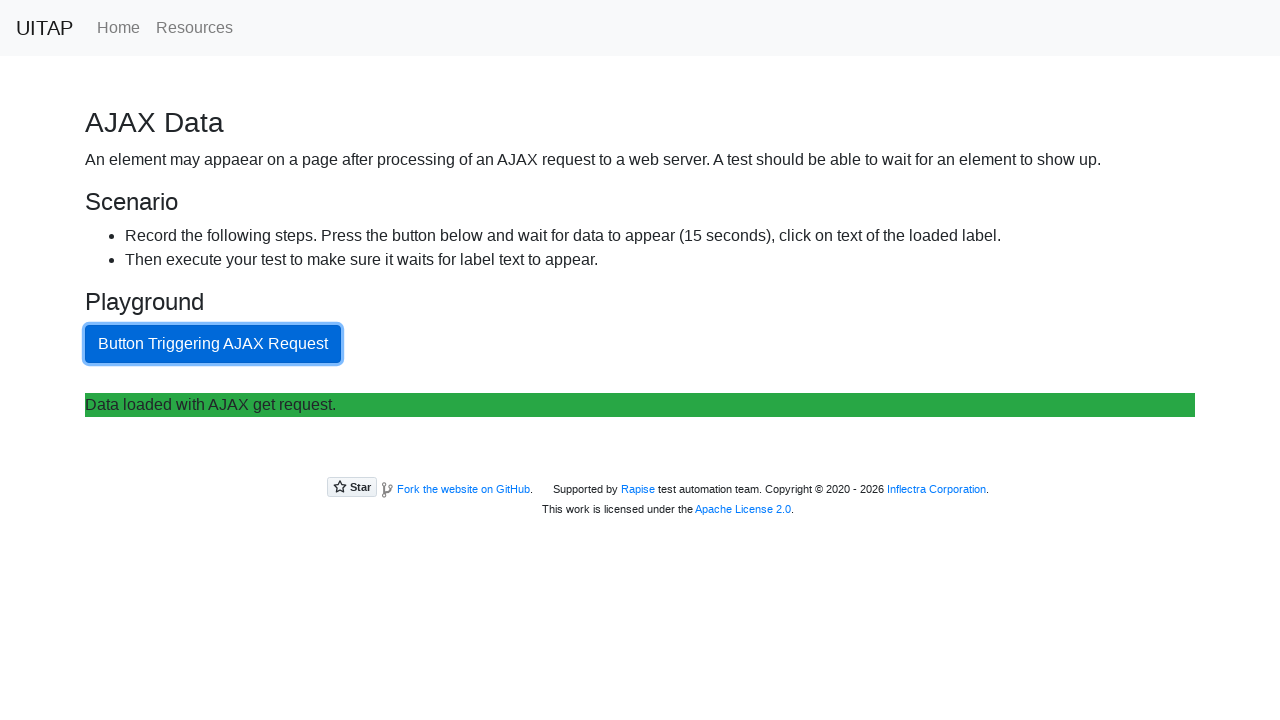

Retrieved success message text from content area
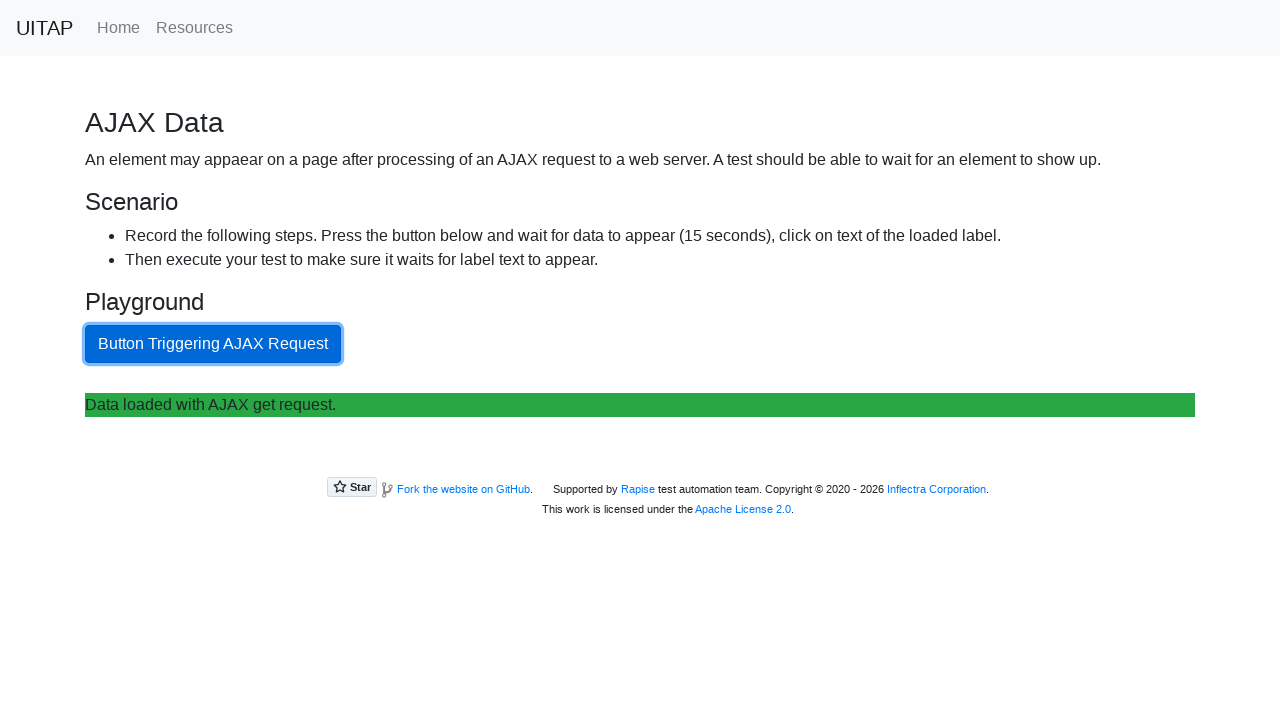

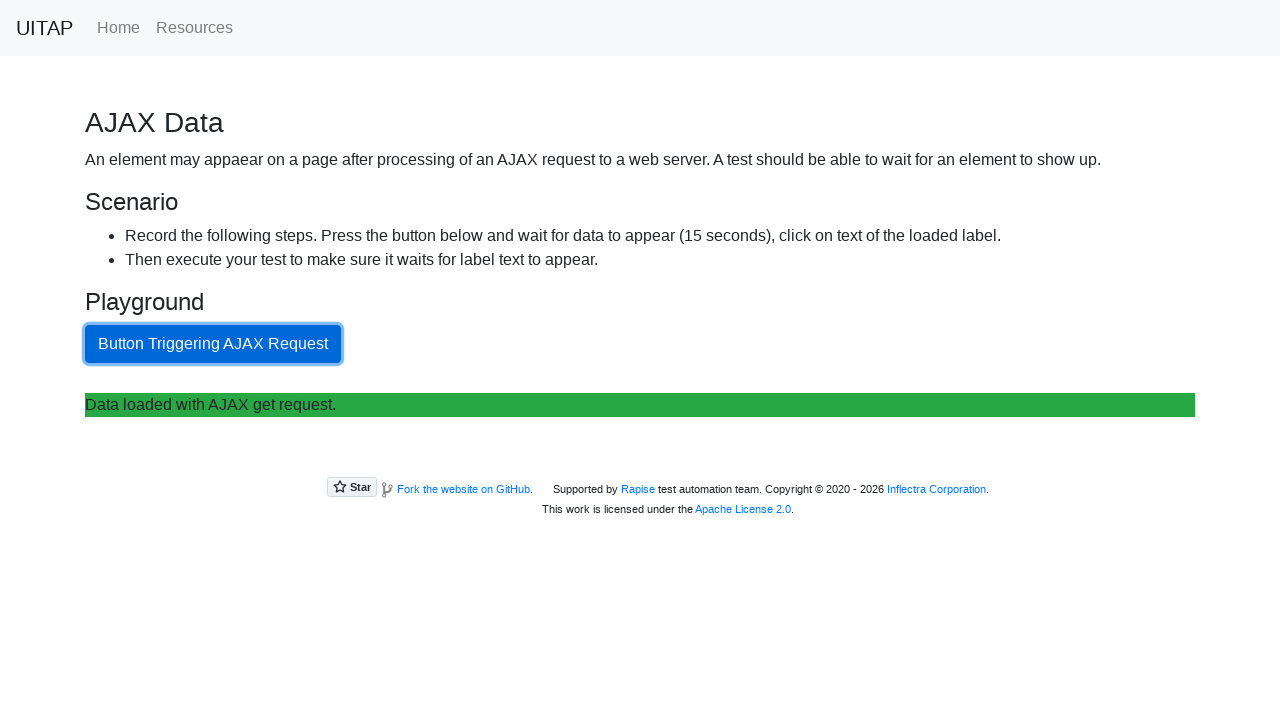